Tests browser window handling by clicking a button to open a new tab and switching to it

Starting URL: https://demoqa.com/browser-windows

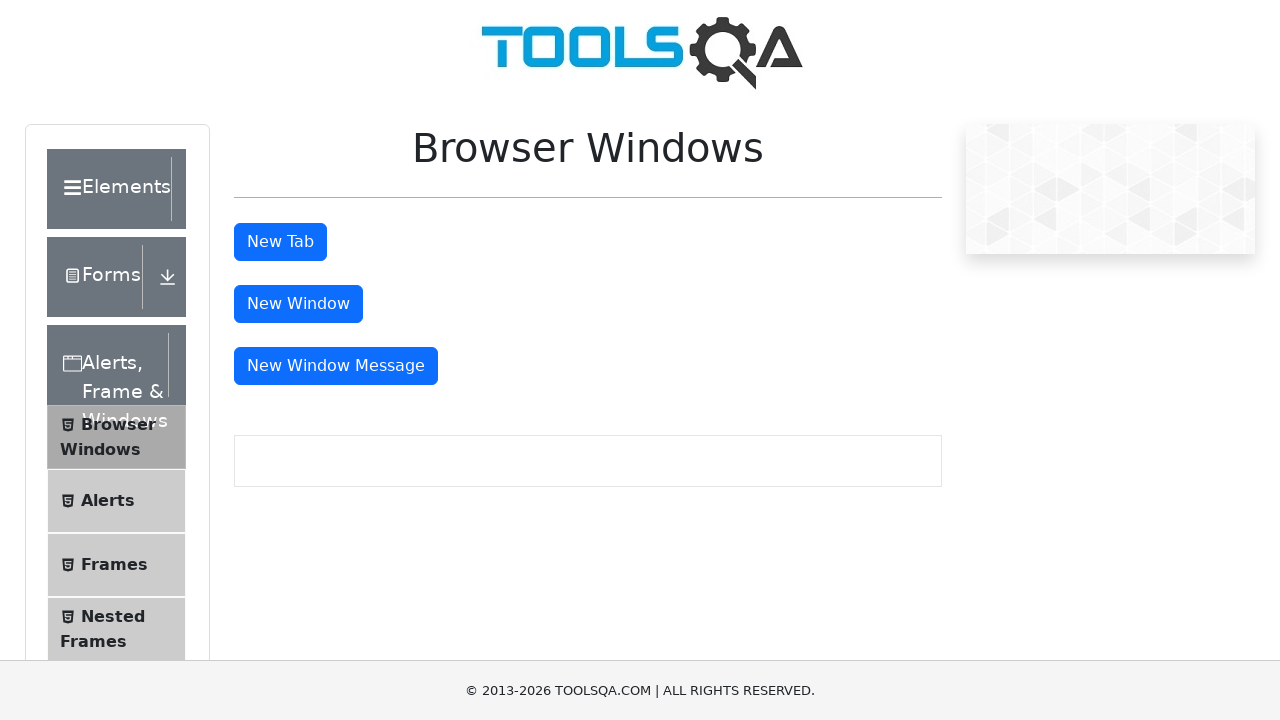

Clicked button to open new tab at (280, 242) on #tabButton
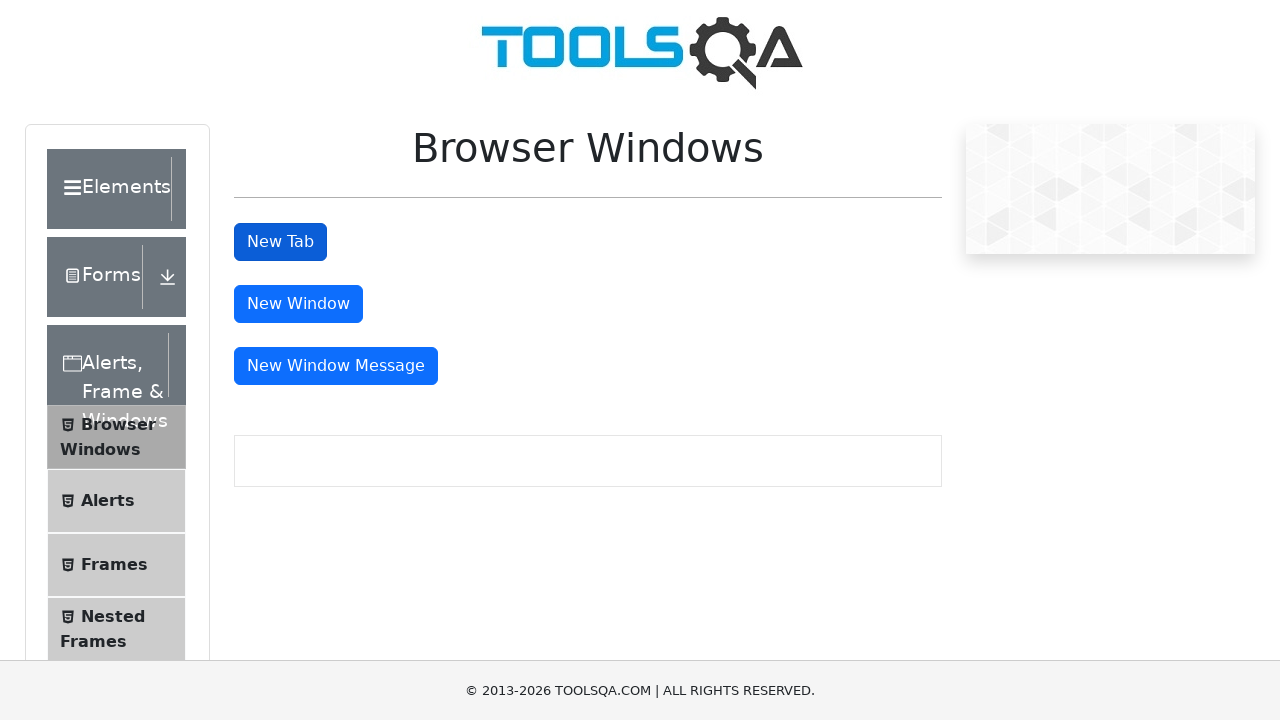

New tab opened and captured
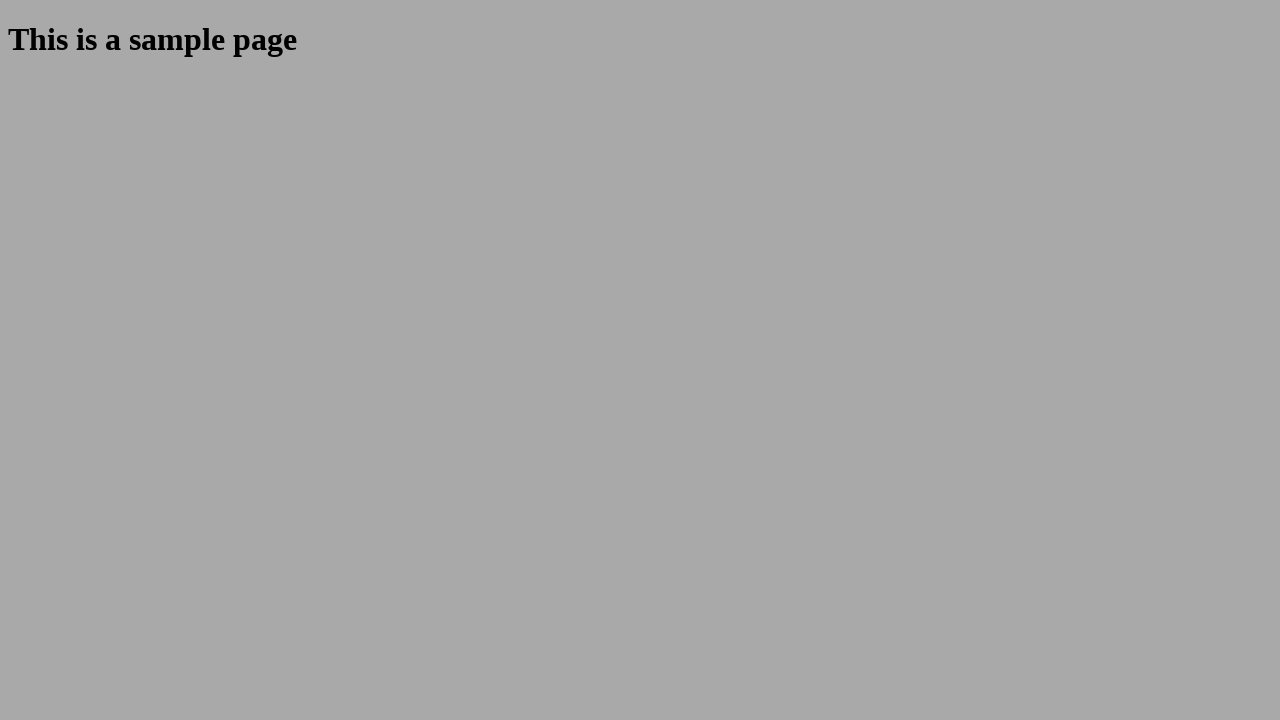

Switched to new tab and waited for page load
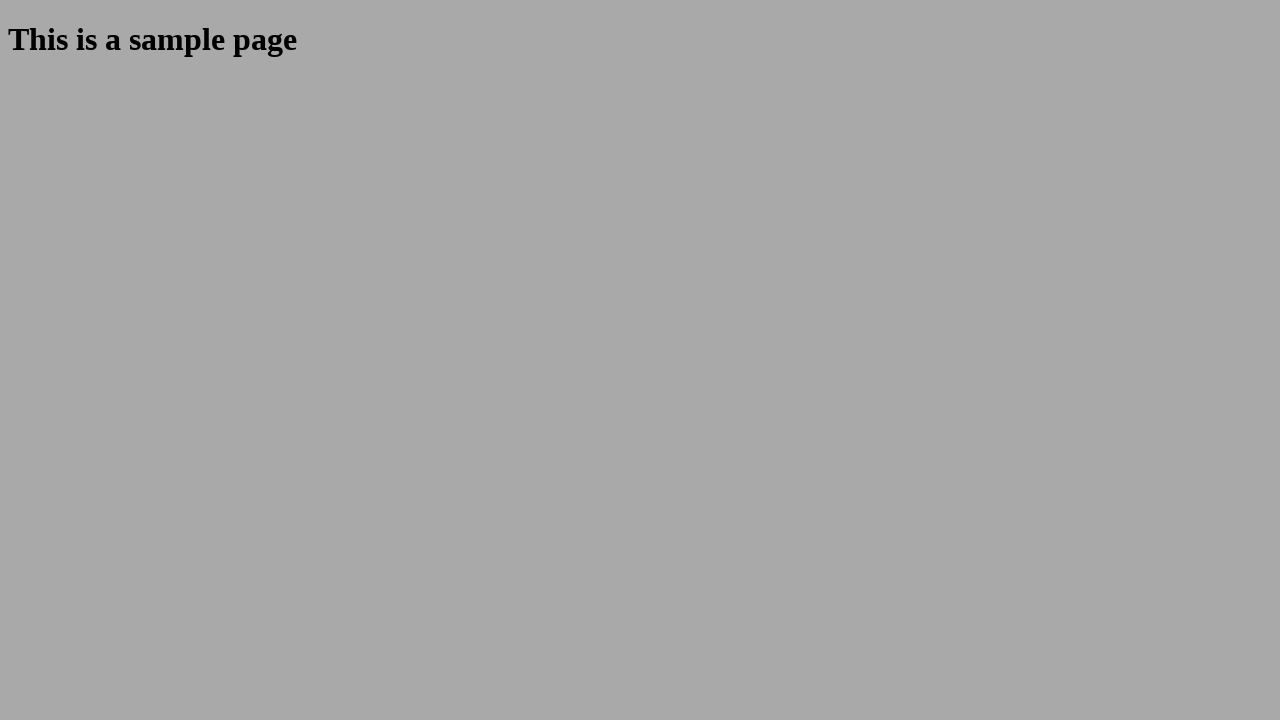

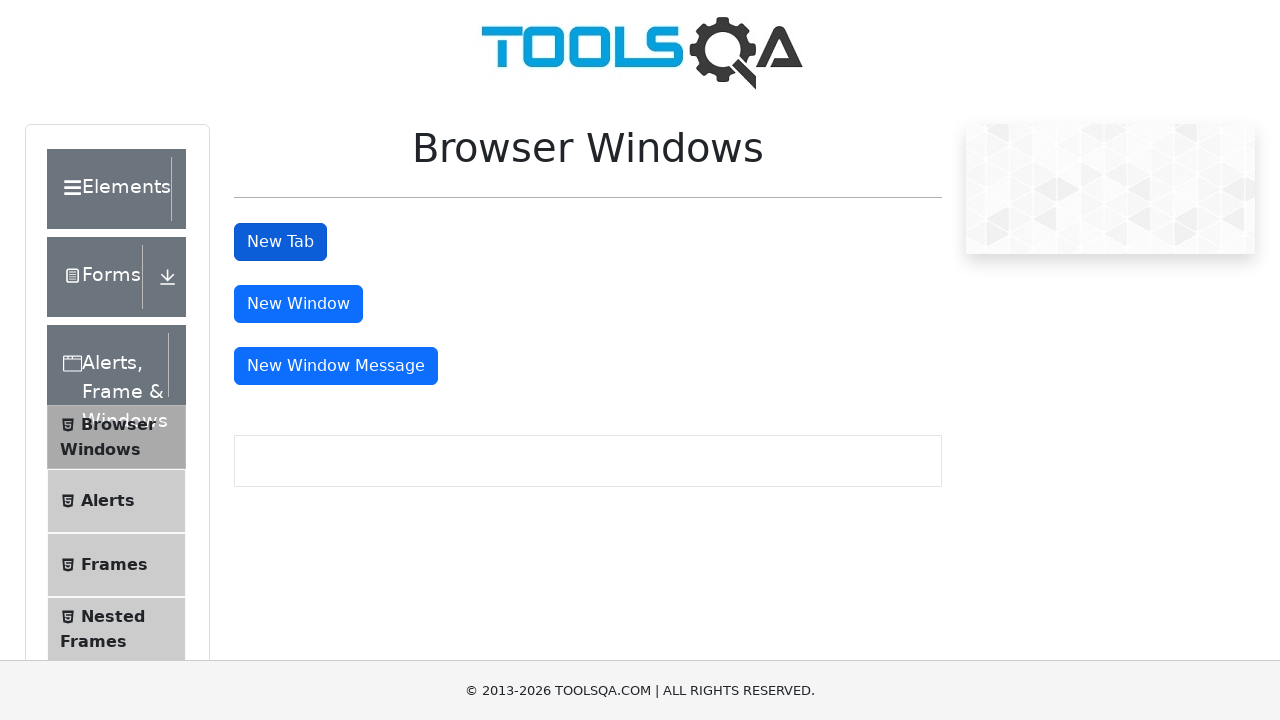